Tests dropdown selection functionality by navigating to the dropdown page, verifying available options, and cycling through selecting Option 1, Option 2, and Option 1 again.

Starting URL: https://the-internet.herokuapp.com/

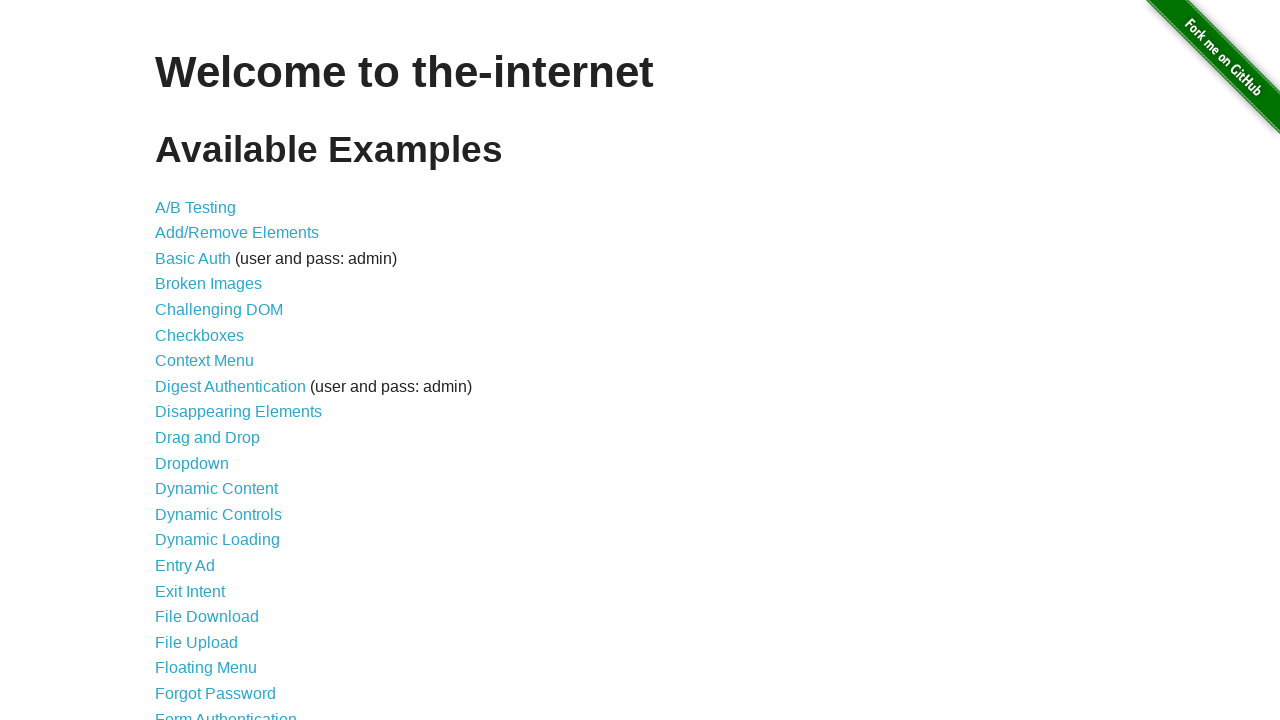

Clicked on the 'Dropdown' link to navigate to dropdown page at (192, 463) on internal:role=link[name="Dropdown"i]
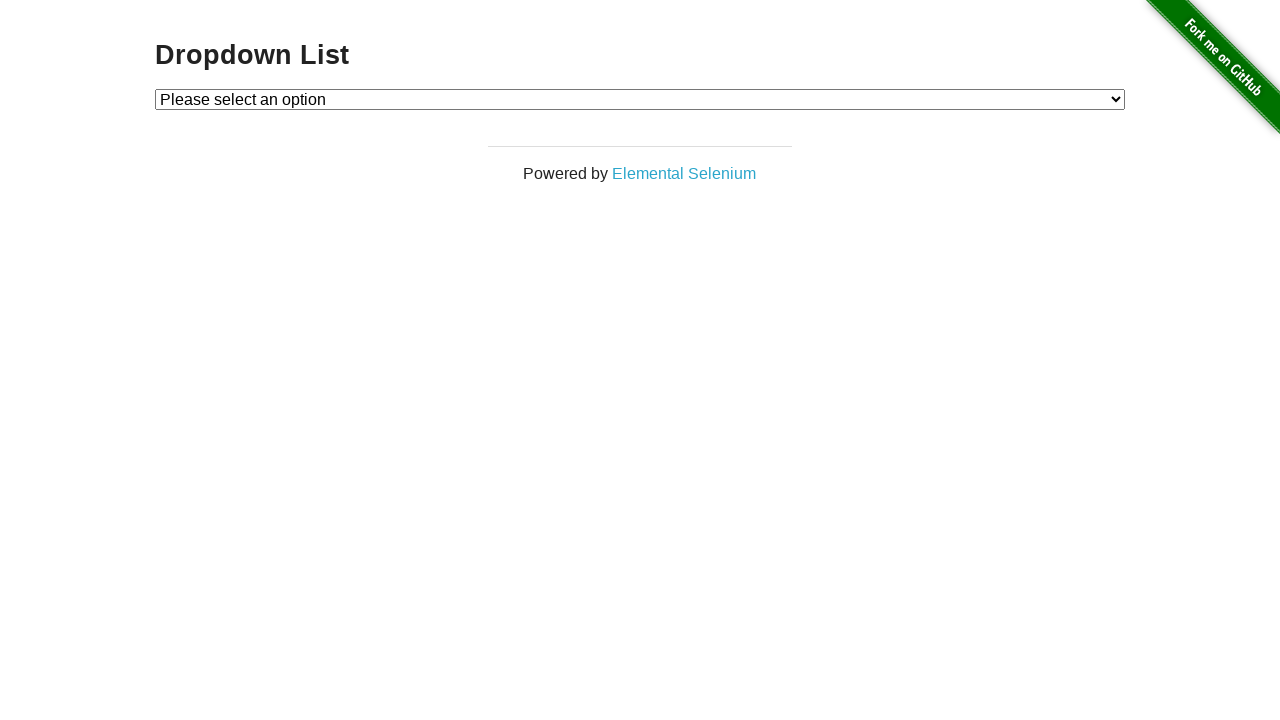

Located the dropdown element
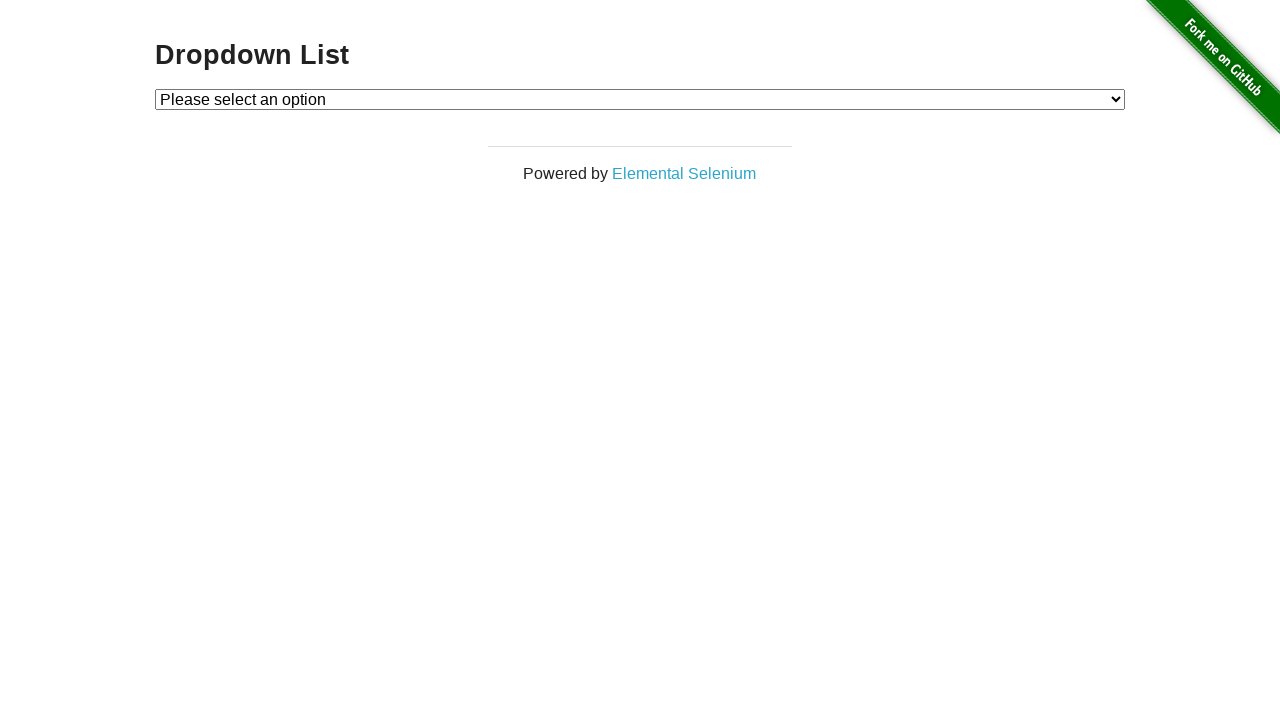

Opened the dropdown menu at (640, 99) on #dropdown
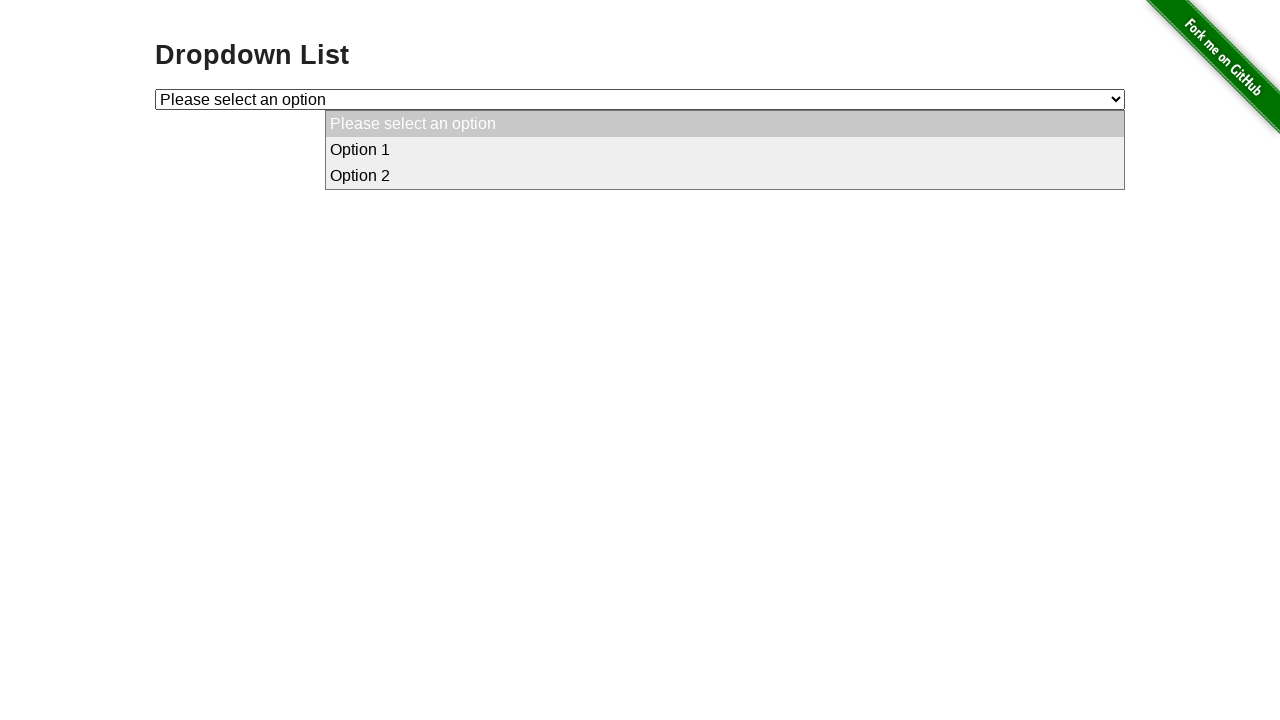

Retrieved all dropdown option texts
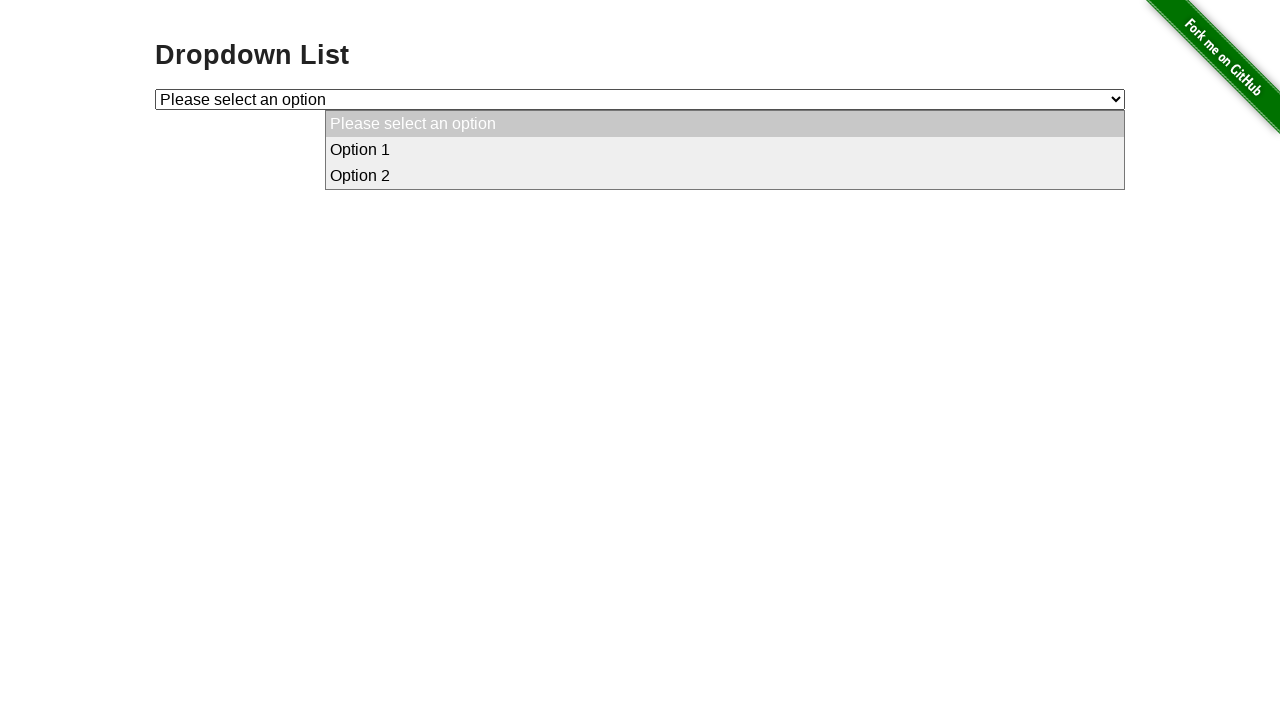

Verified 'Option 1' is available in dropdown
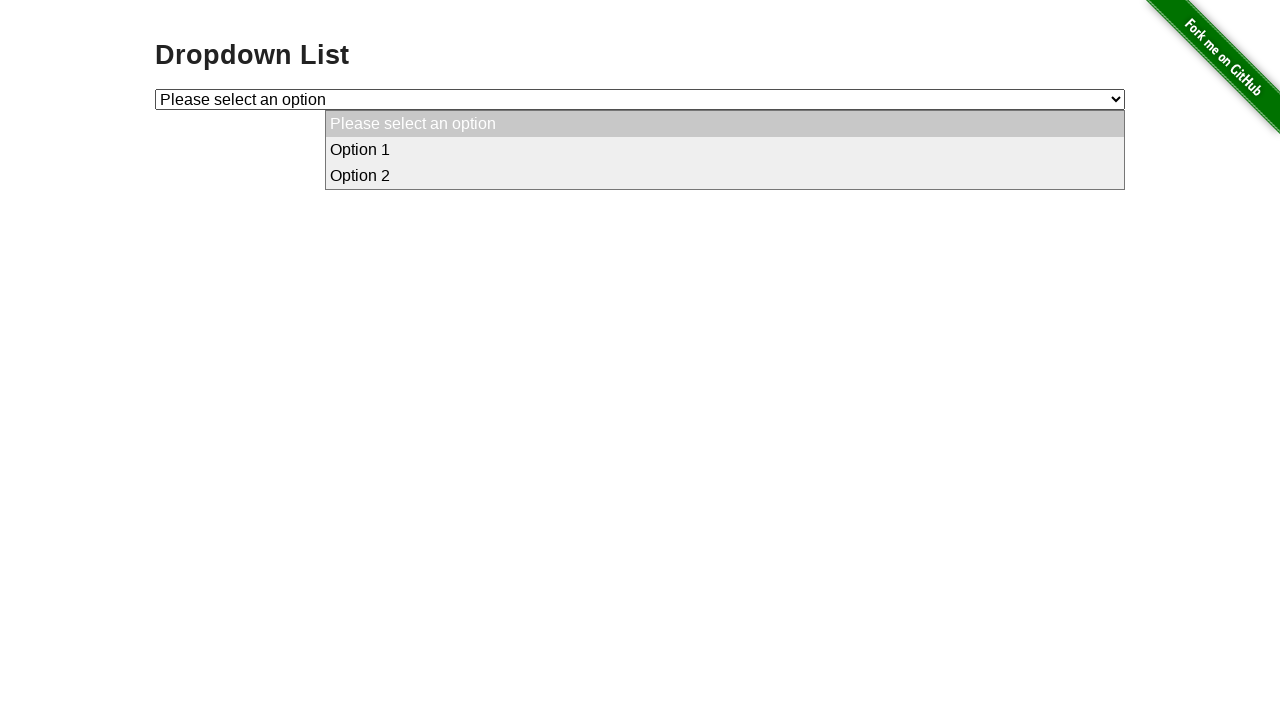

Verified 'Option 2' is available in dropdown
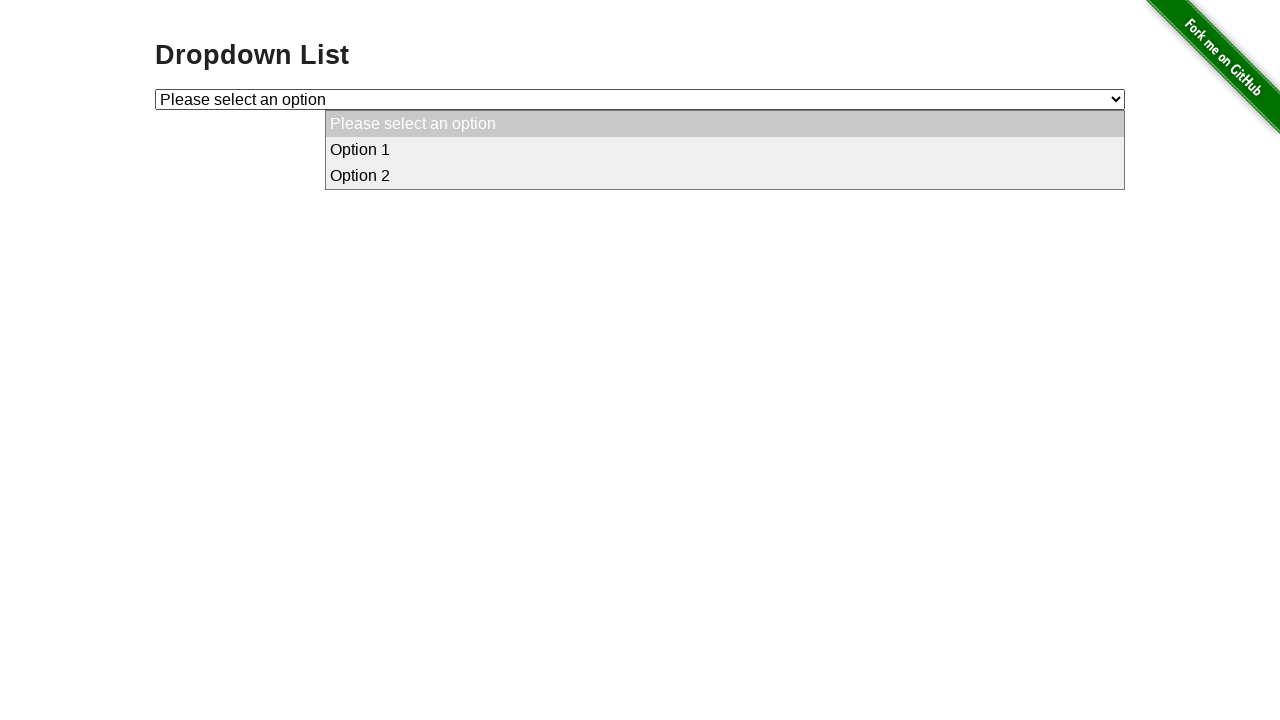

Selected Option 1 from dropdown on #dropdown
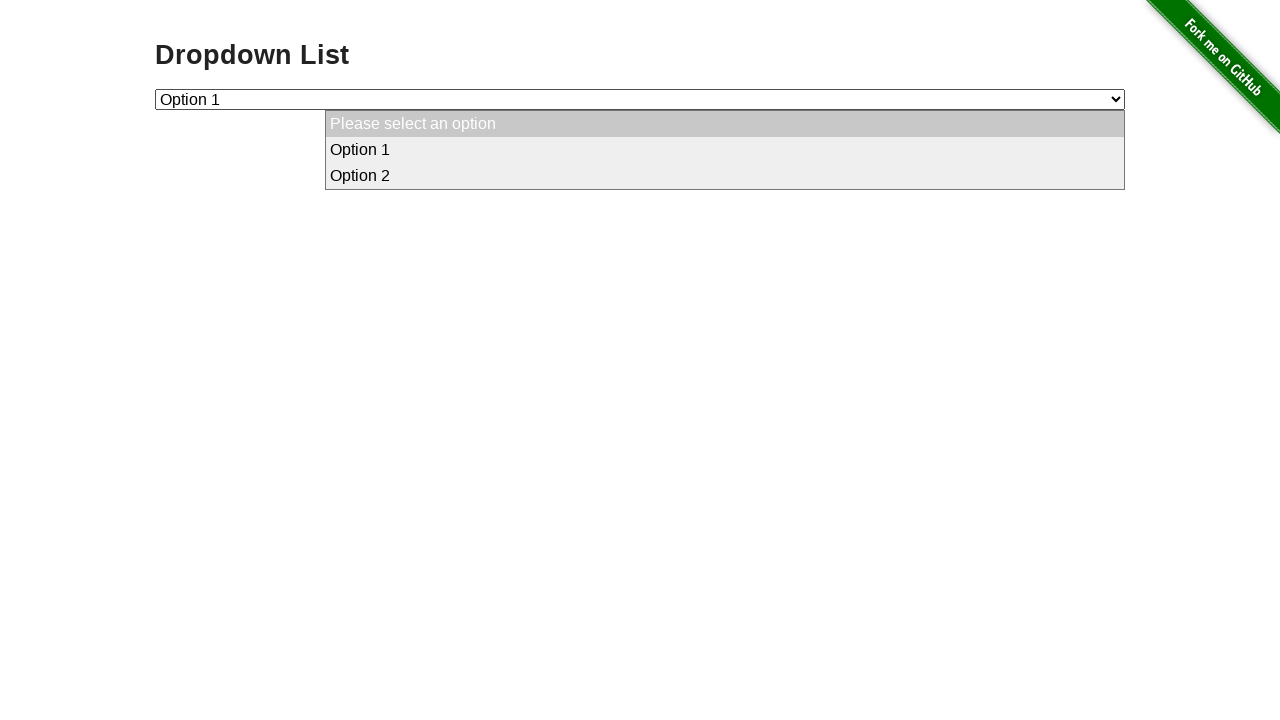

Verified Option 1 is selected (value = '1')
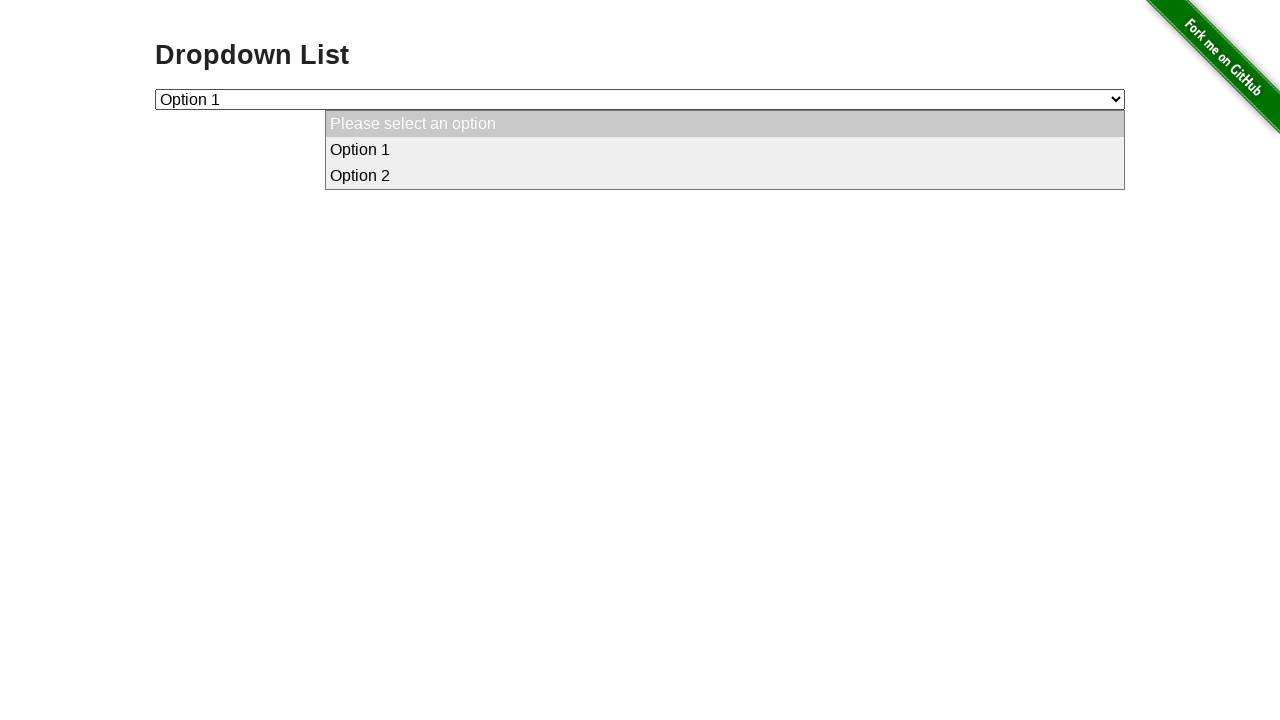

Selected Option 2 from dropdown on #dropdown
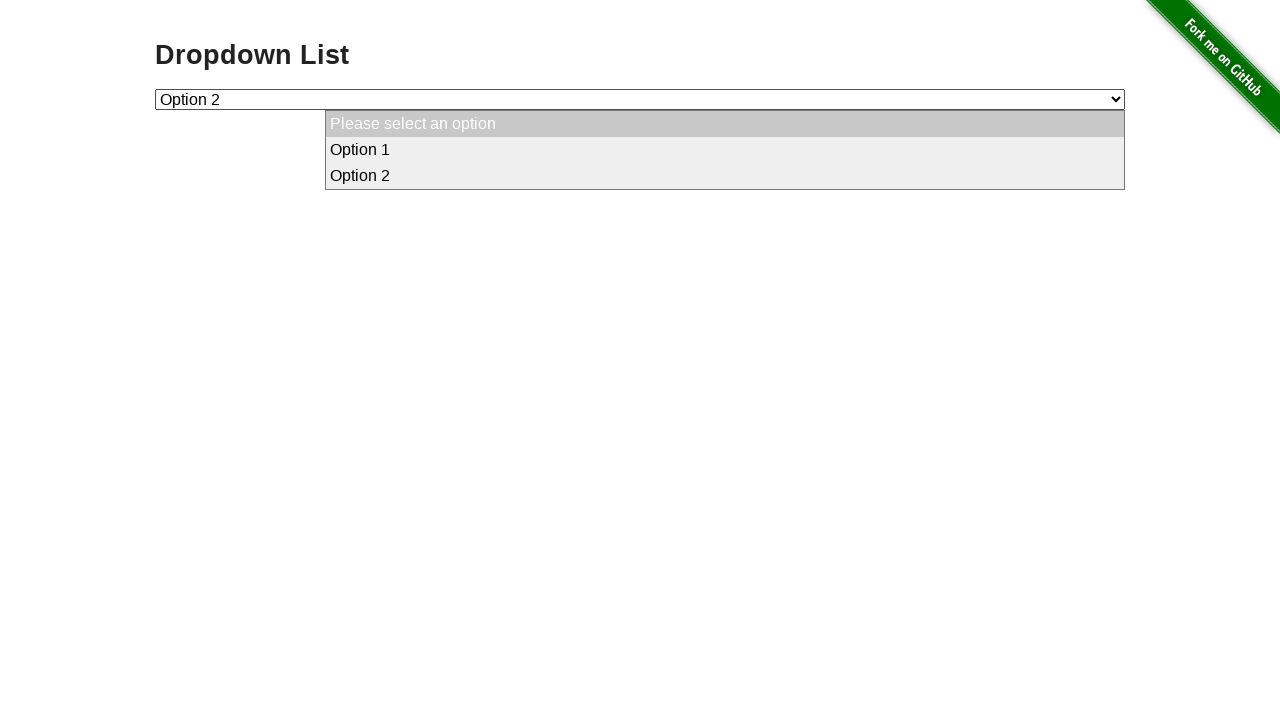

Verified Option 2 is selected (value = '2')
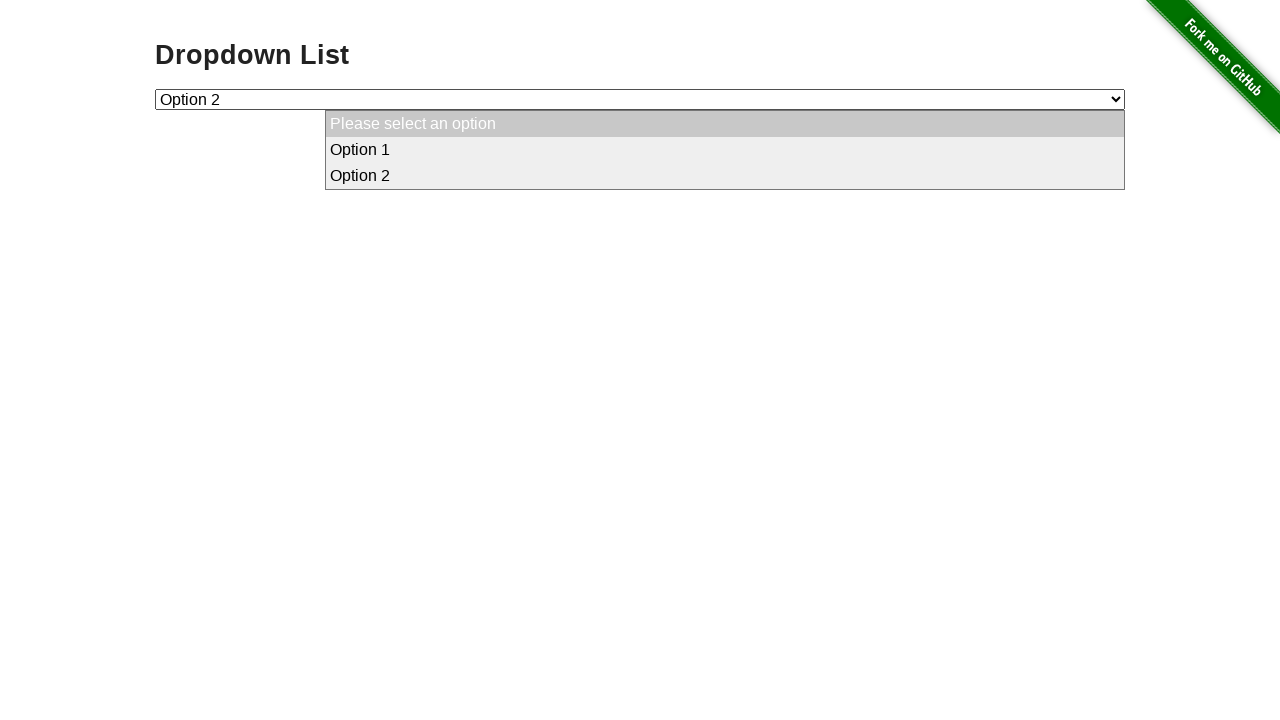

Selected Option 1 again from dropdown on #dropdown
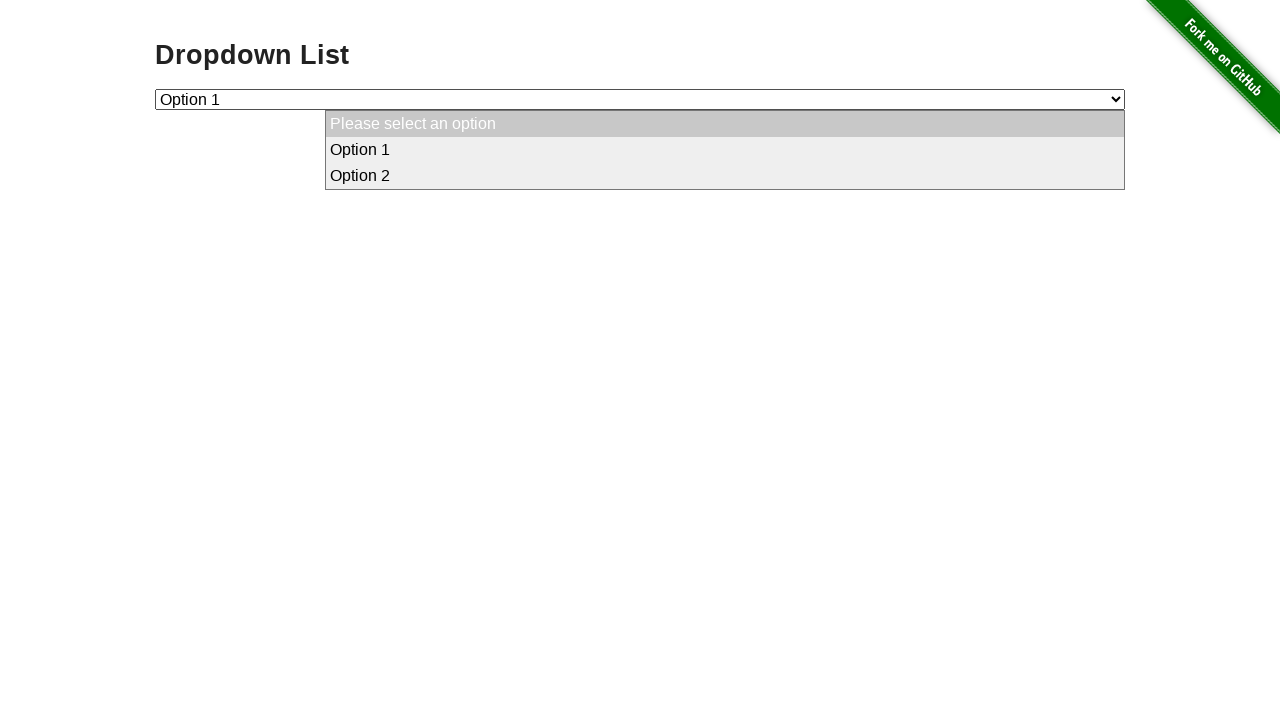

Verified final selection is Option 1 (value = '1')
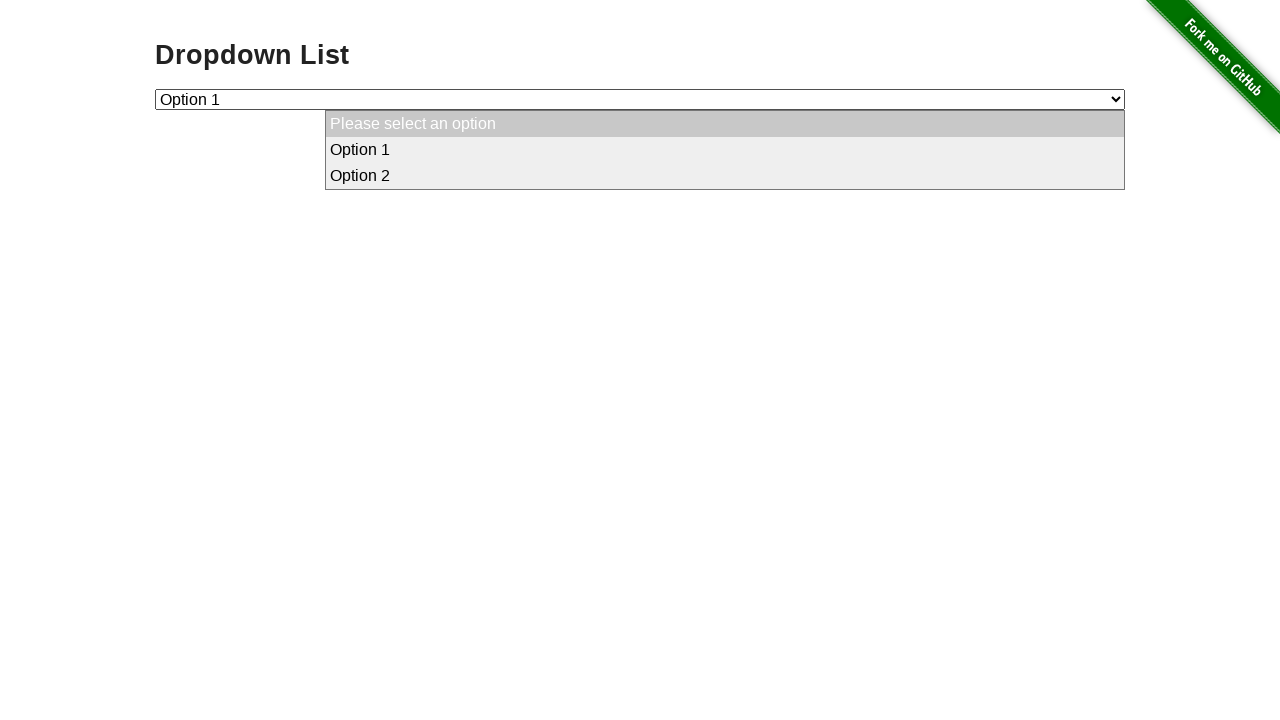

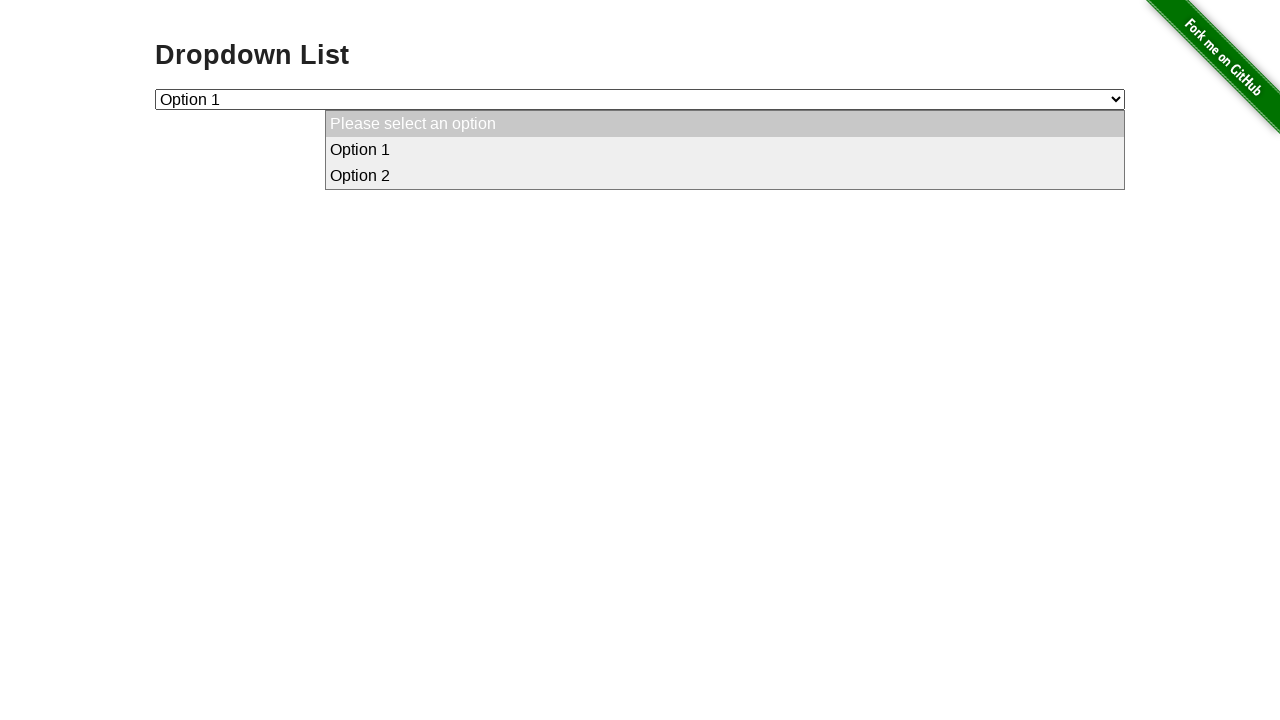